Navigates to a blog categories page and waits for the page to load, verifying the page is accessible.

Starting URL: https://laplacetw.github.io/categories/

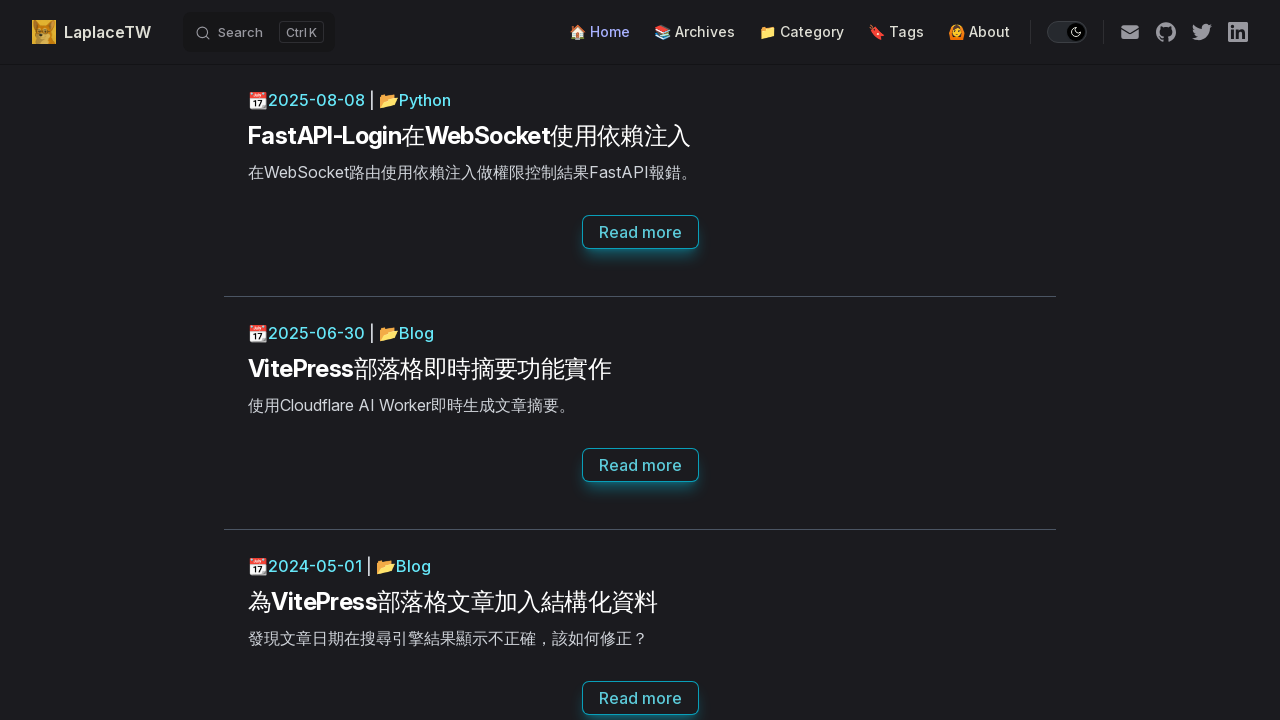

Waited for page DOM content to load
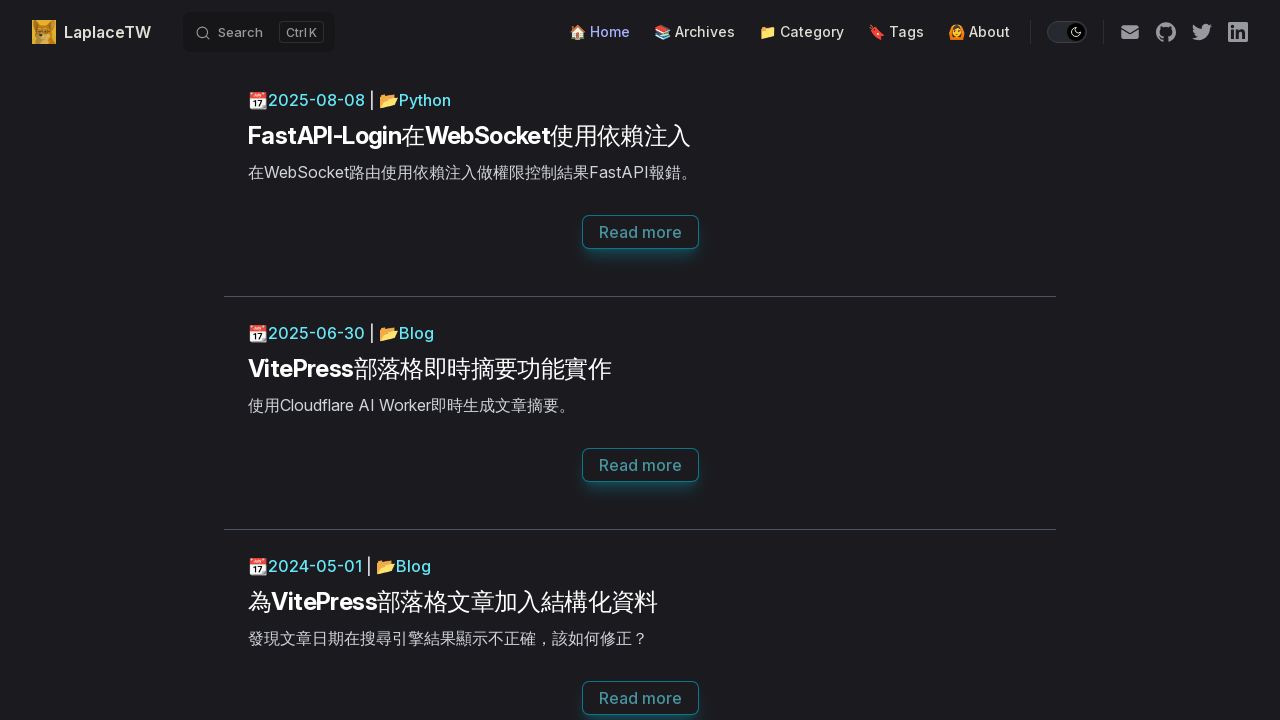

Waited for main content element to be visible
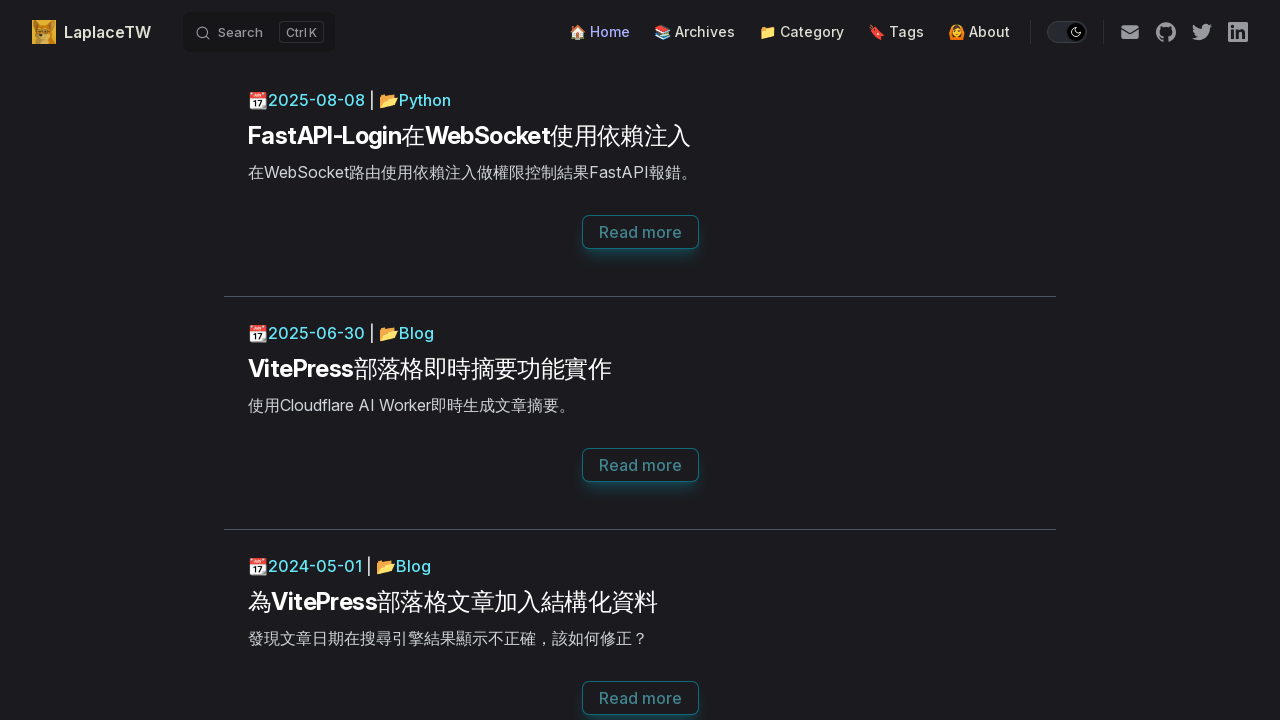

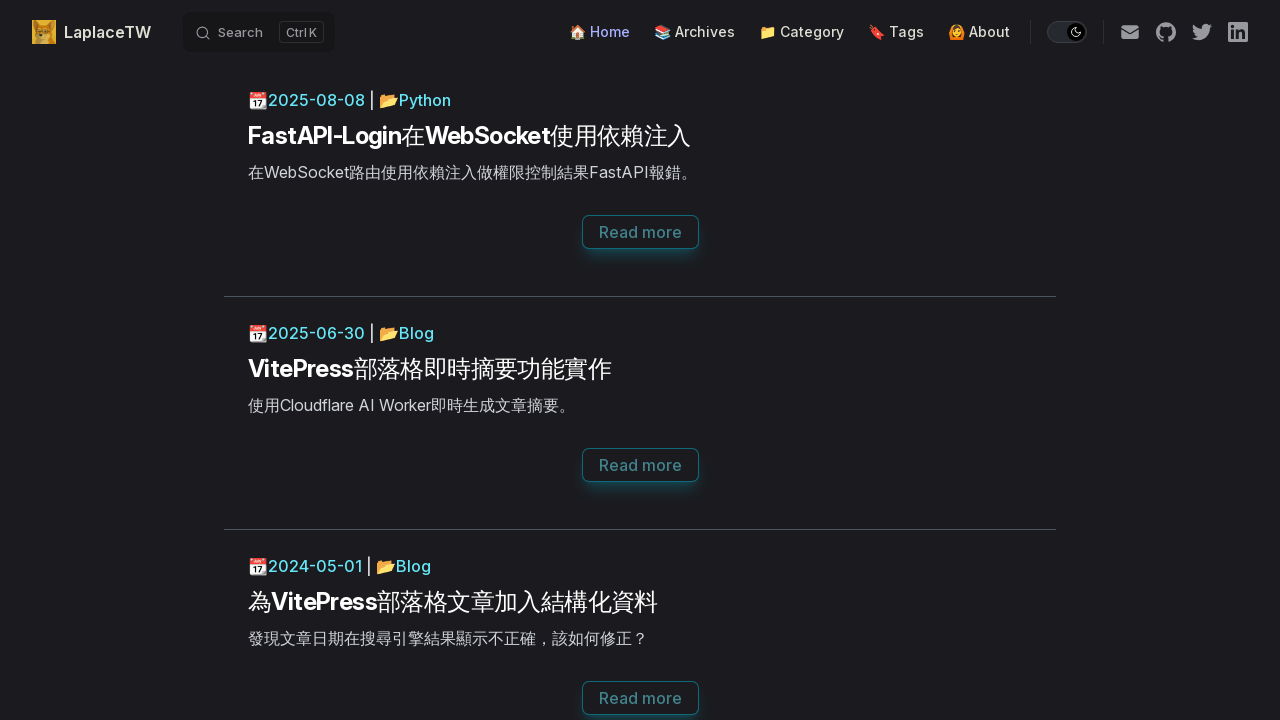